Tests drag and drop functionality by dragging an element and dropping it onto a target drop zone using click-and-hold actions

Starting URL: https://jqueryui.com/droppable/

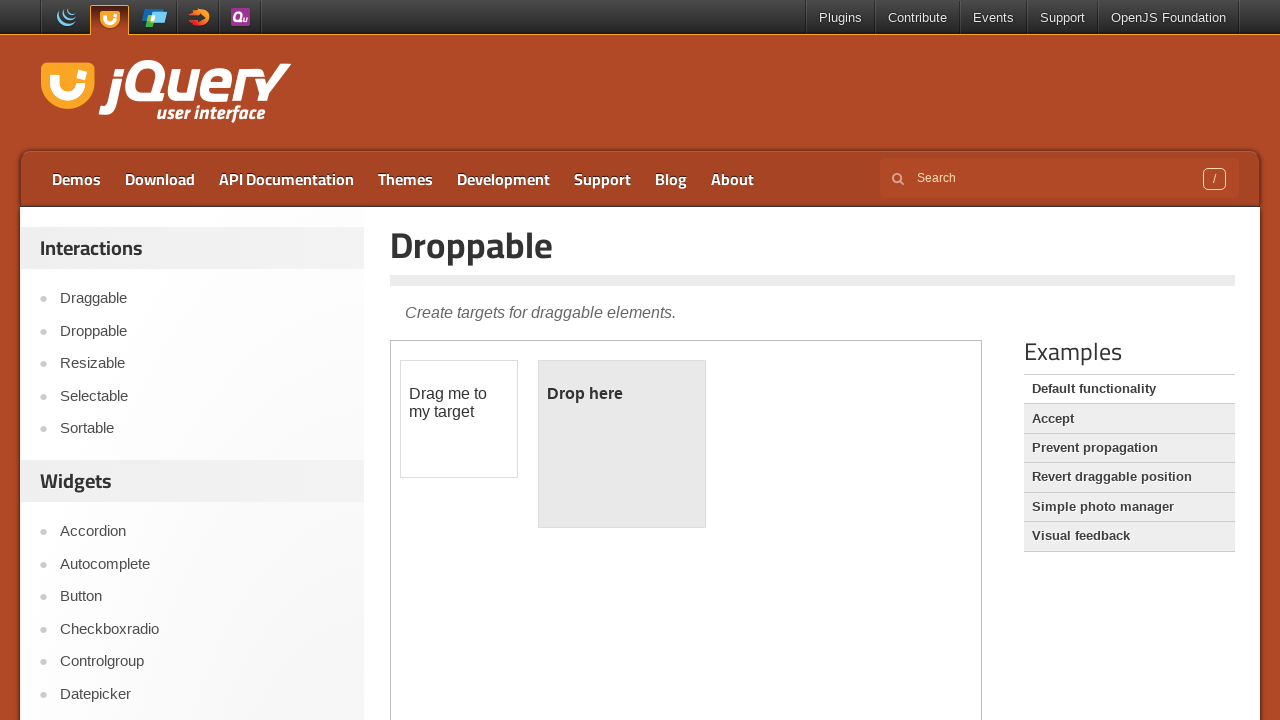

Navigated to jQuery UI droppable demo page
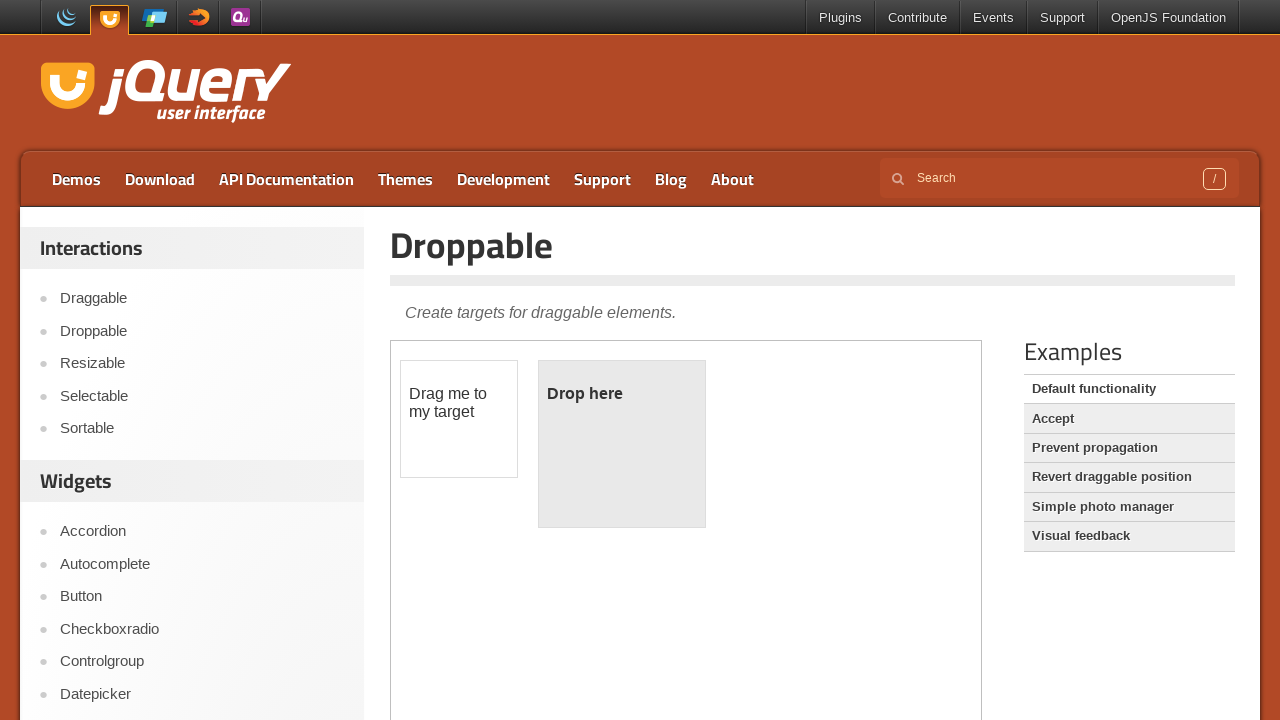

Located the demo iframe
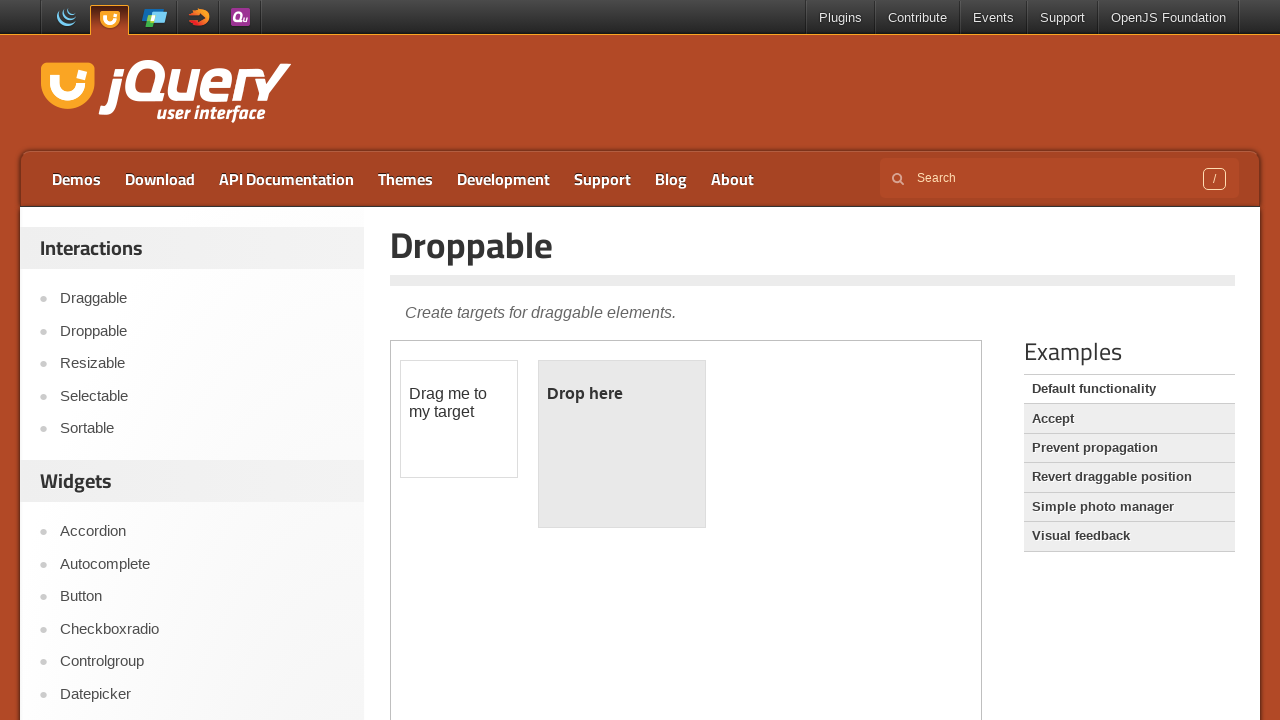

Located the draggable element
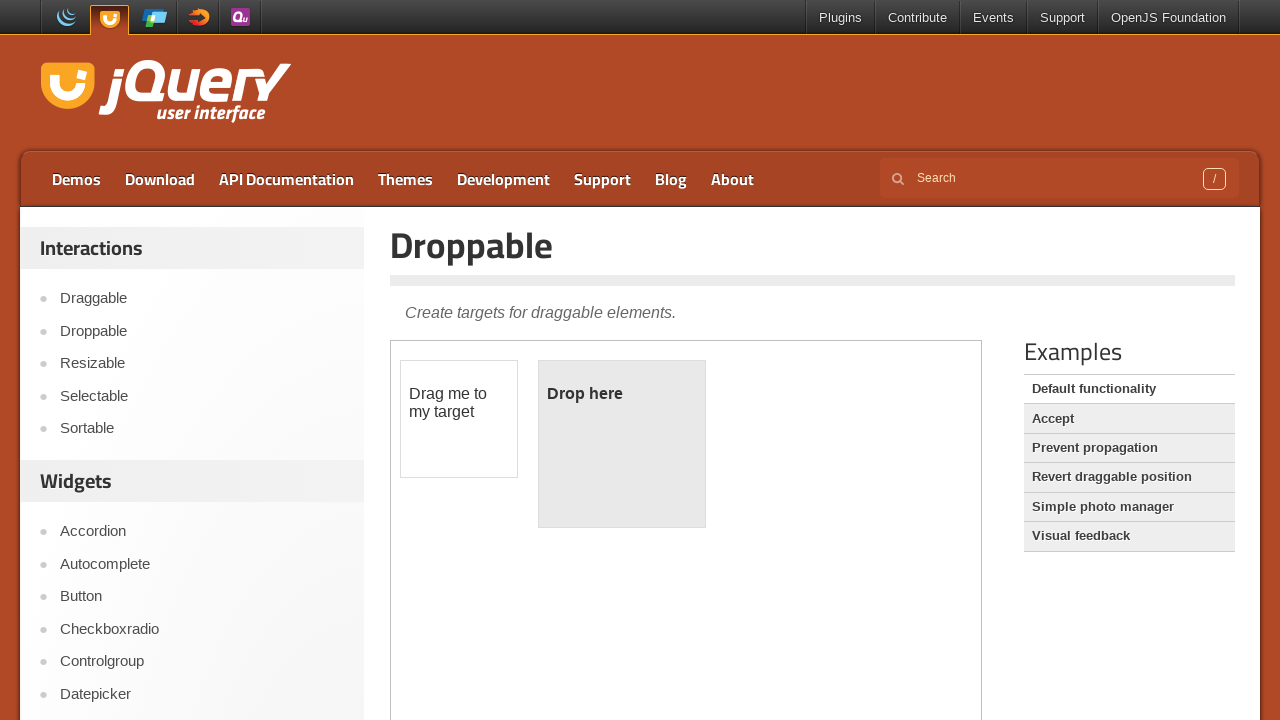

Located the droppable target element
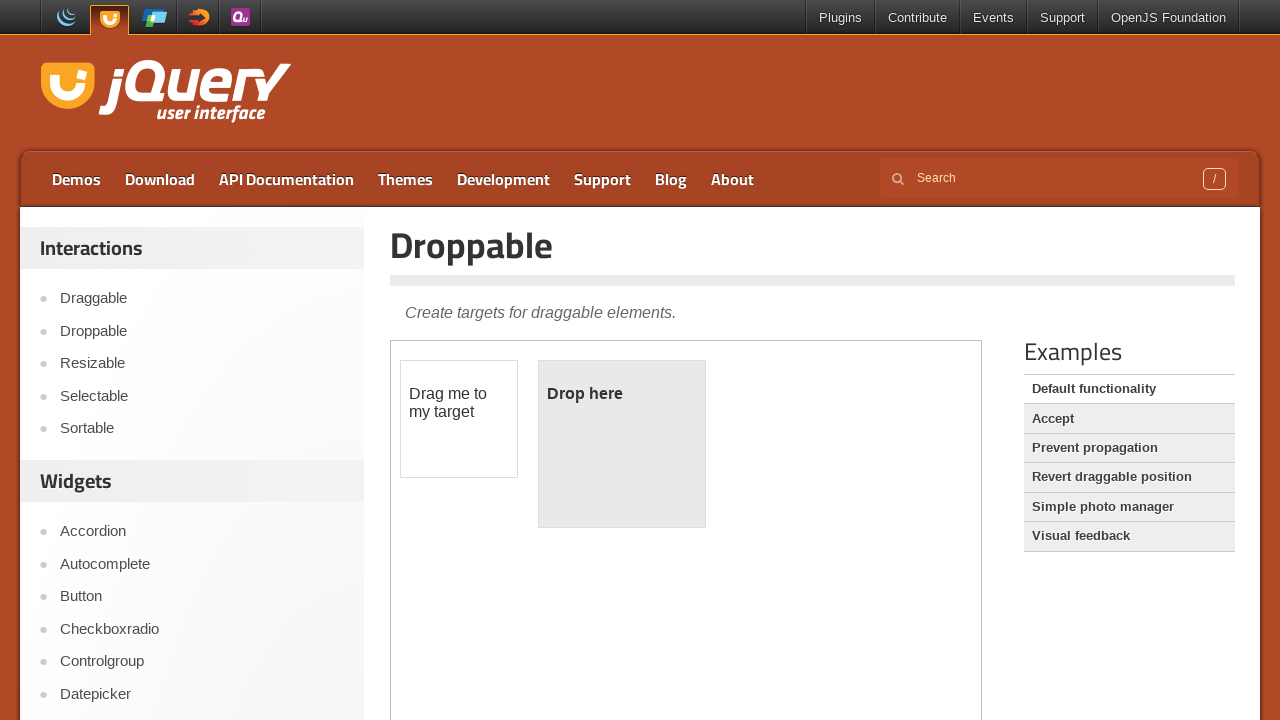

Successfully dragged element and dropped it onto the target drop zone at (622, 444)
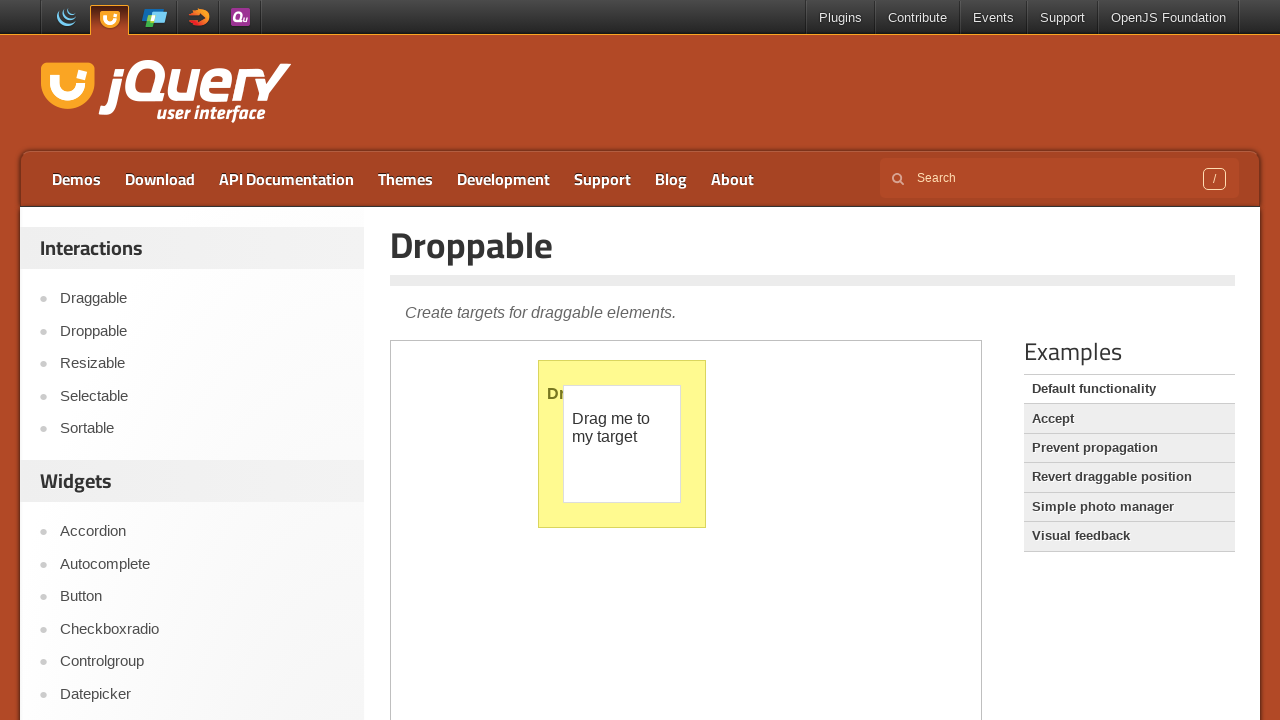

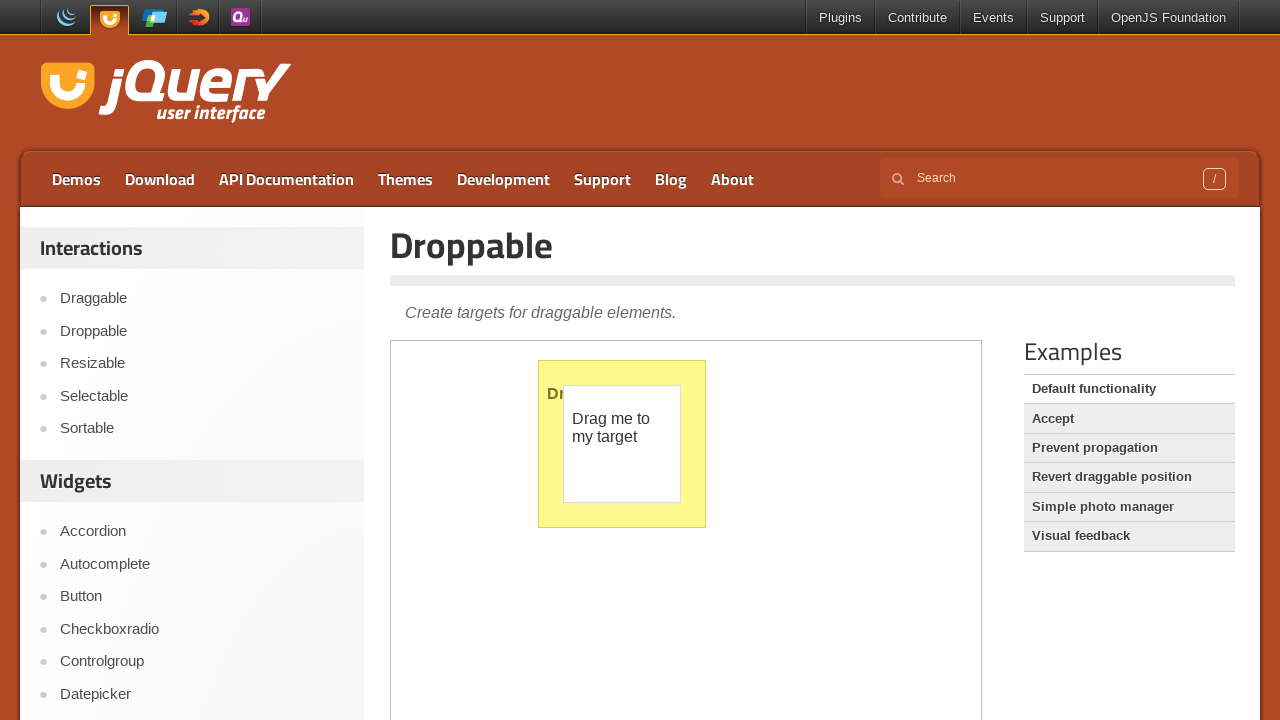